Tests dynamic content loading by clicking a start button and waiting for hidden text to become visible on the page.

Starting URL: https://the-internet.herokuapp.com/dynamic_loading/1

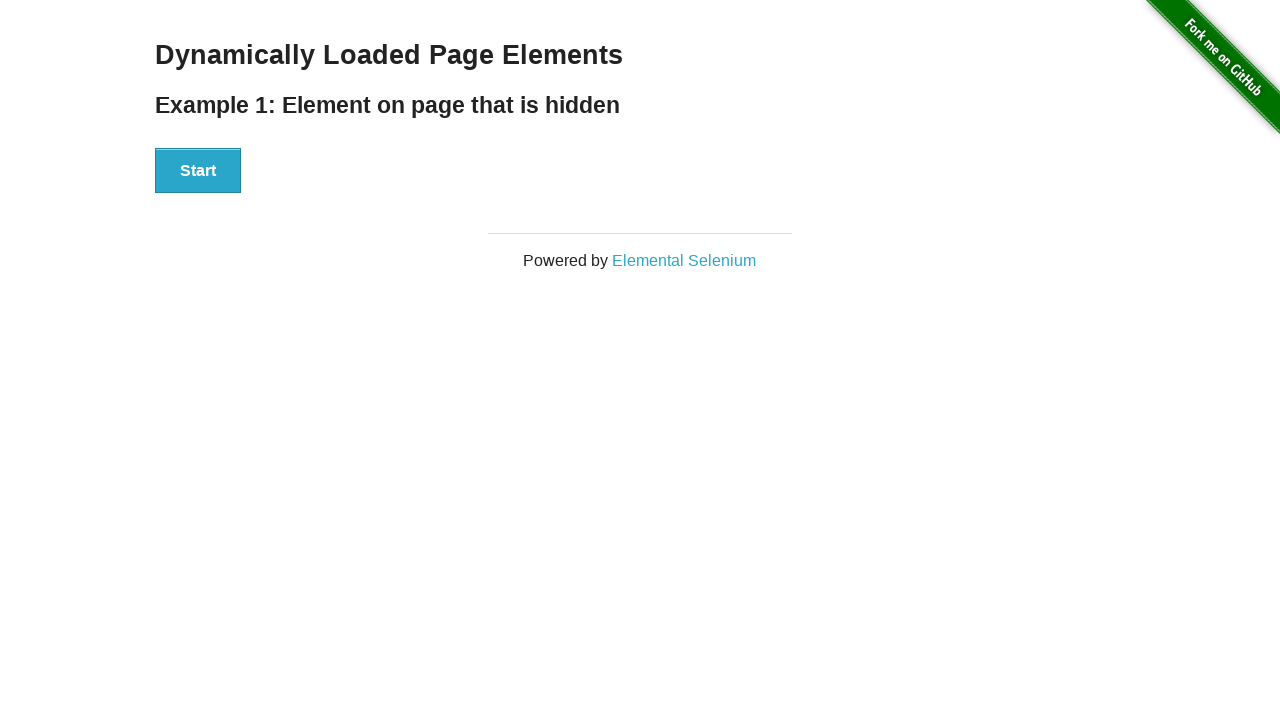

Clicked start button to trigger dynamic content loading at (198, 171) on xpath=//div[@id='start']/button
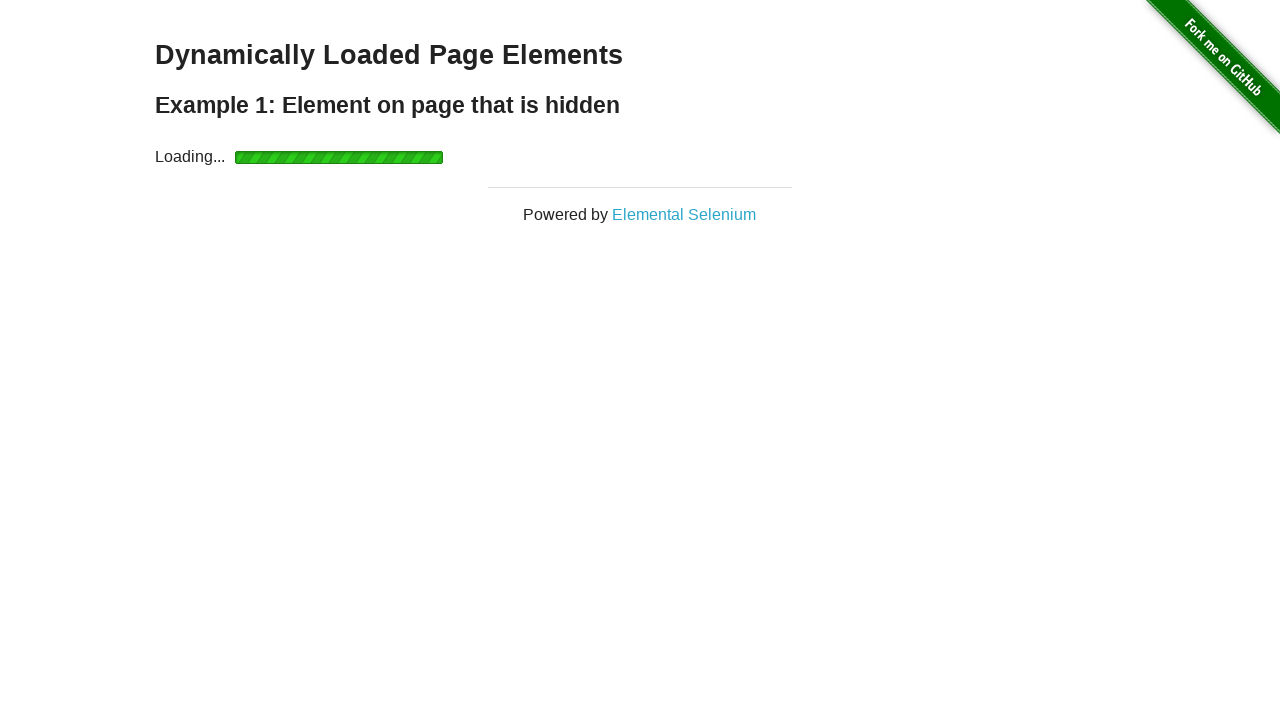

Hidden text became visible after dynamic loading completed
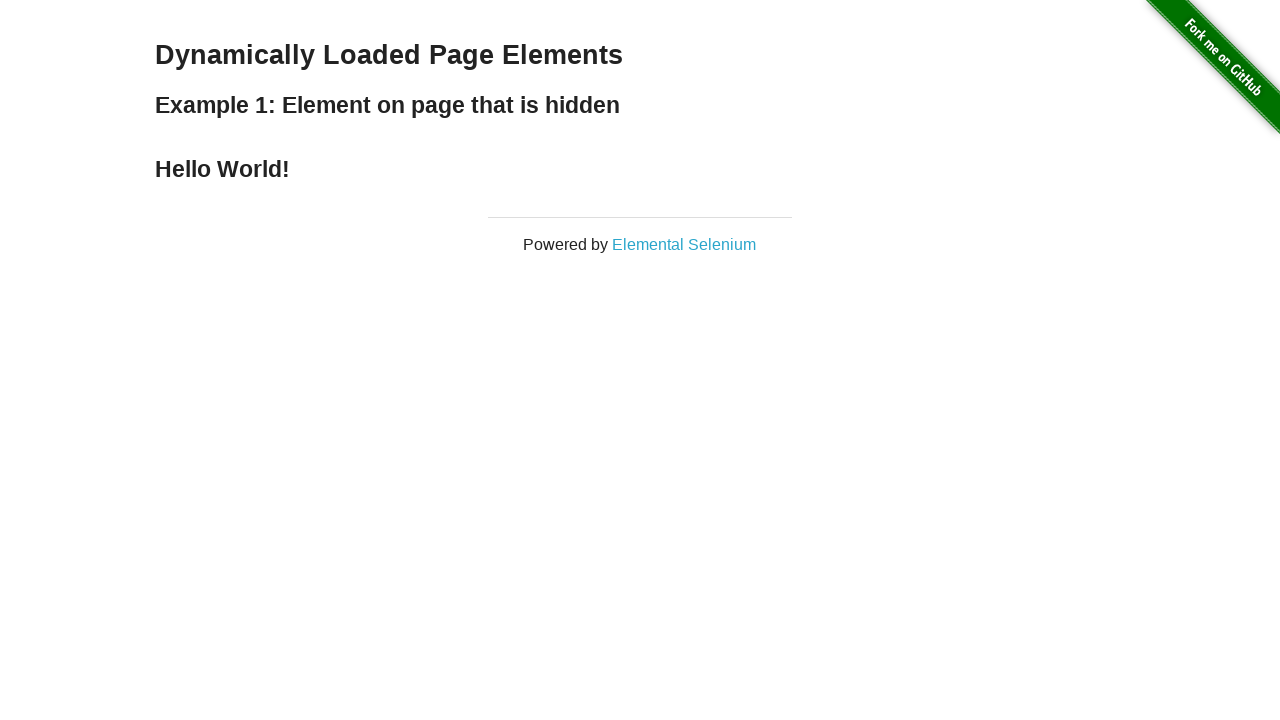

Located the finish text element
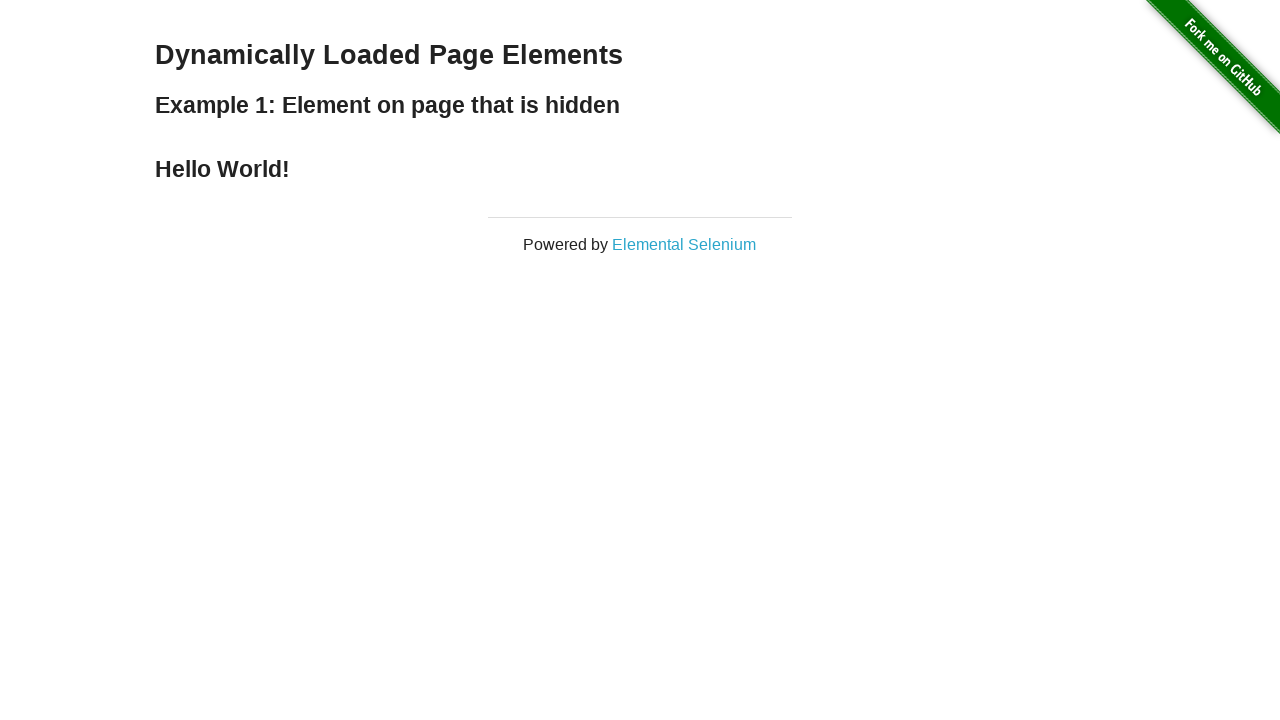

Retrieved and printed the finish text content
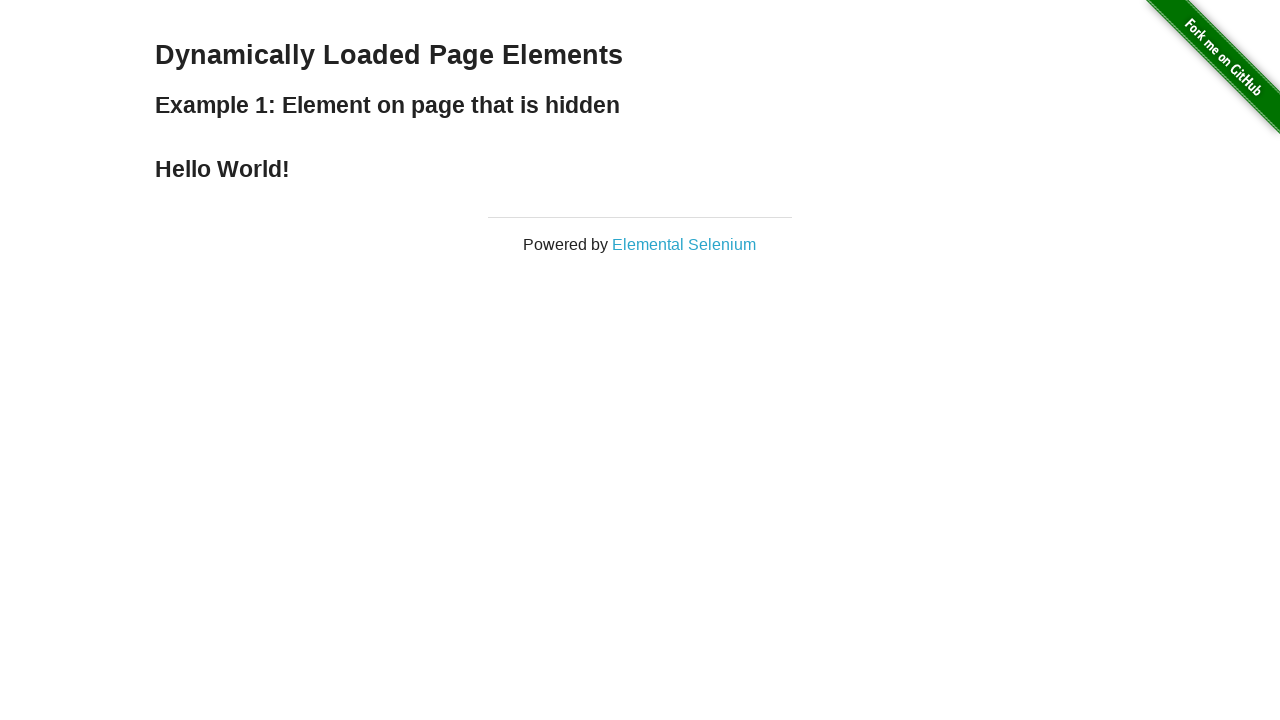

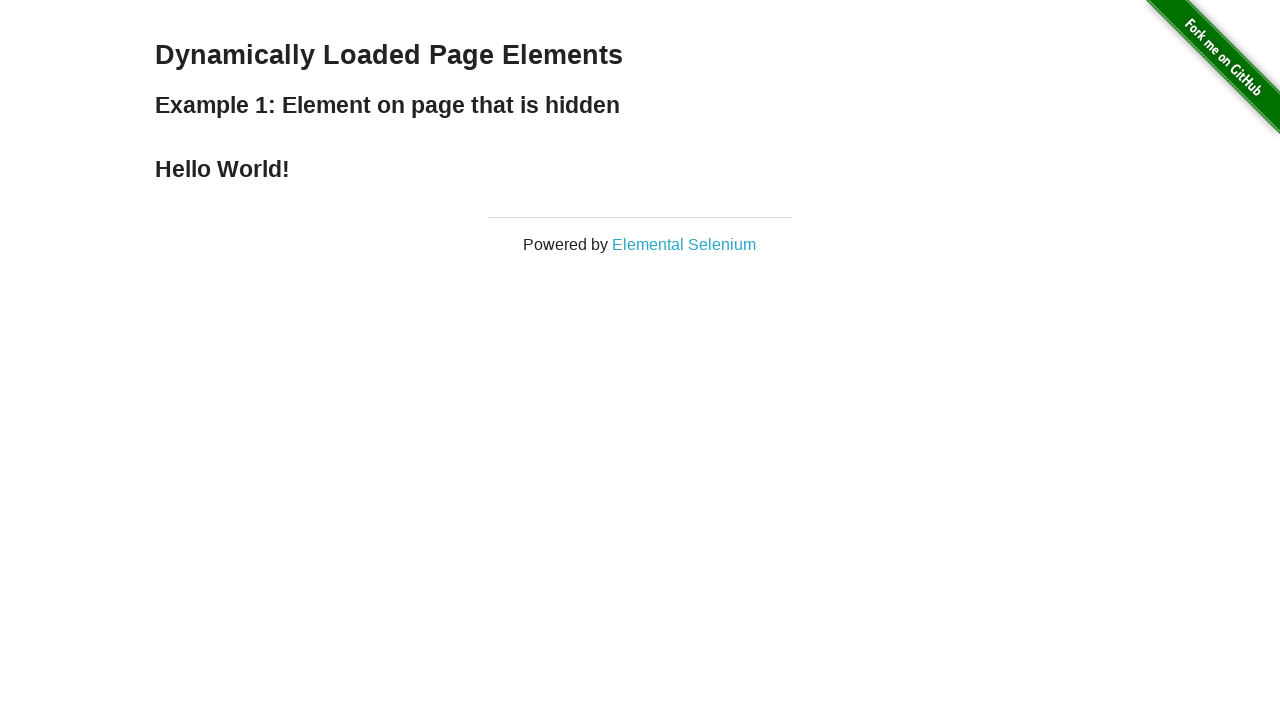